Tests alert handling functionality by filling a name field, triggering alerts, and accepting/dismissing them

Starting URL: https://rahulshettyacademy.com/AutomationPractice/

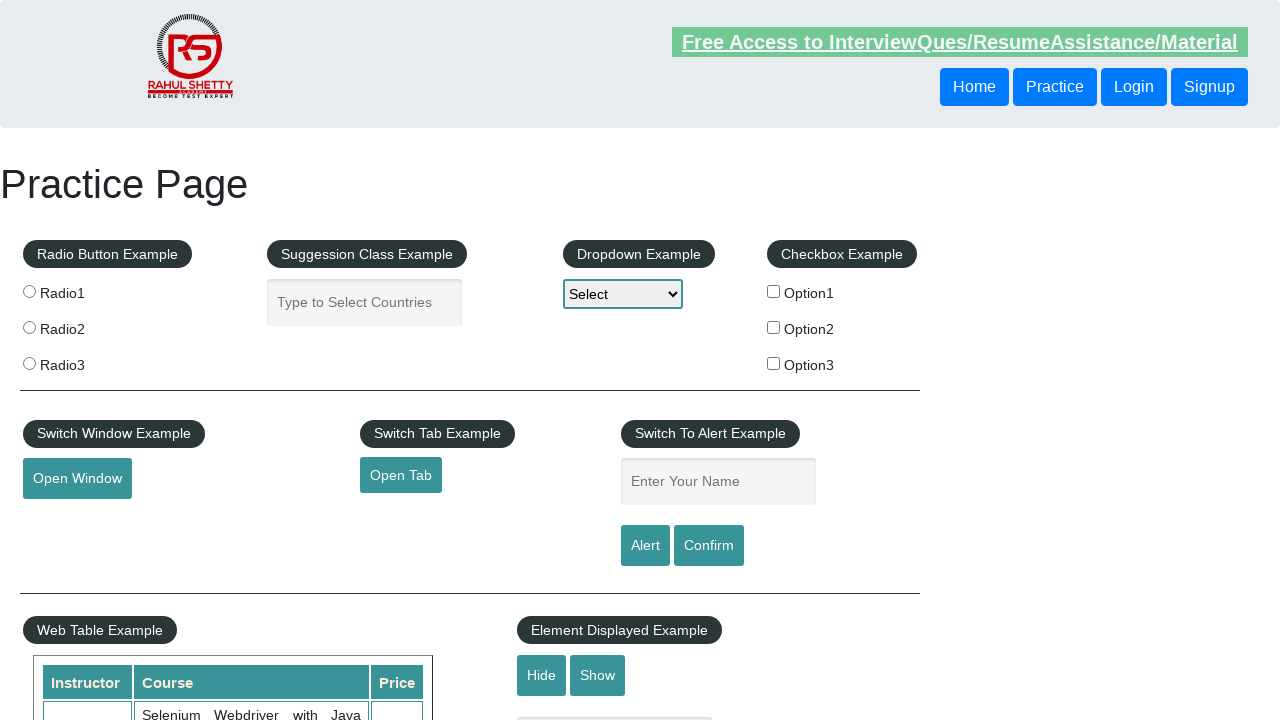

Filled name field with 'Gaurav' on #name
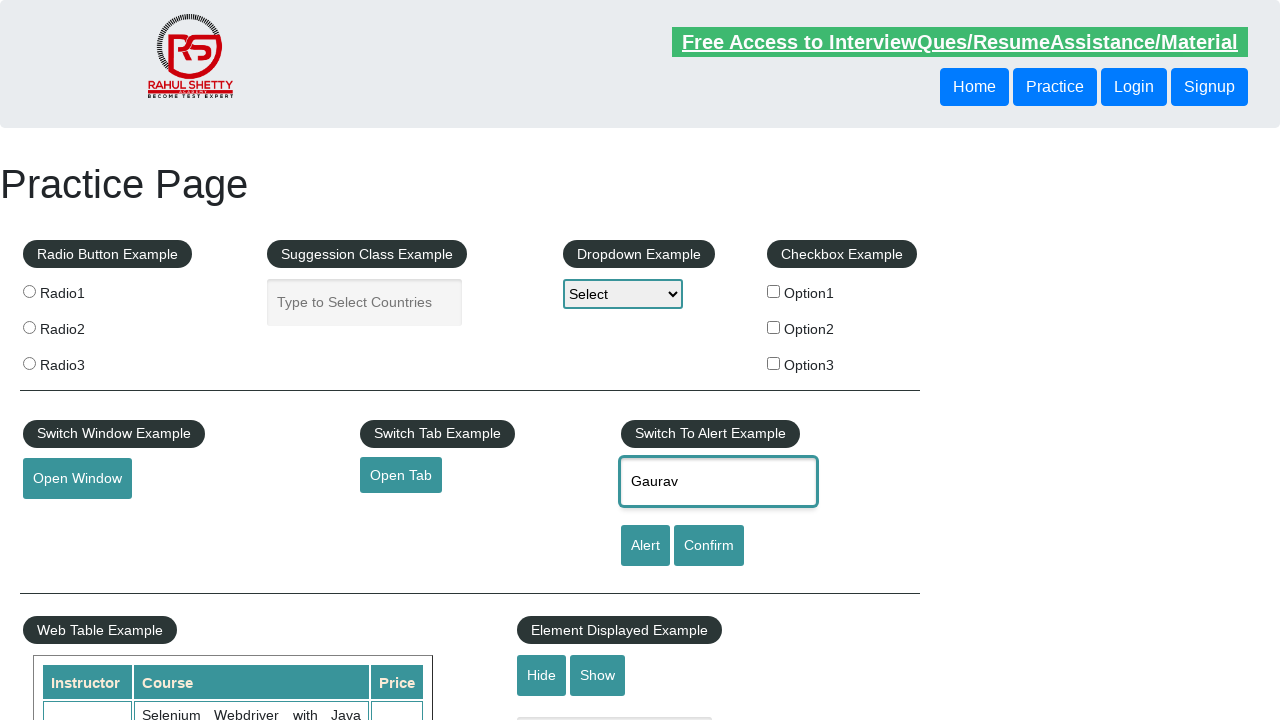

Clicked alert button to trigger alert dialog at (645, 546) on #alertbtn
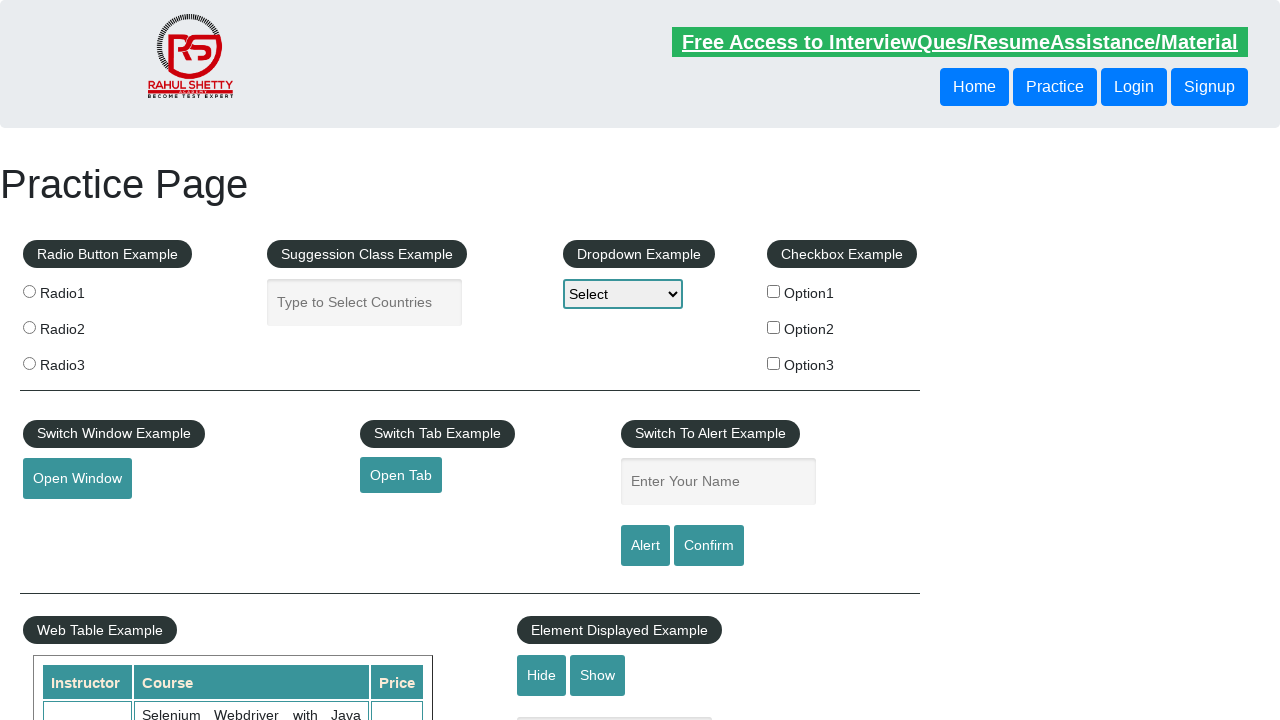

Set up dialog handler to accept alerts
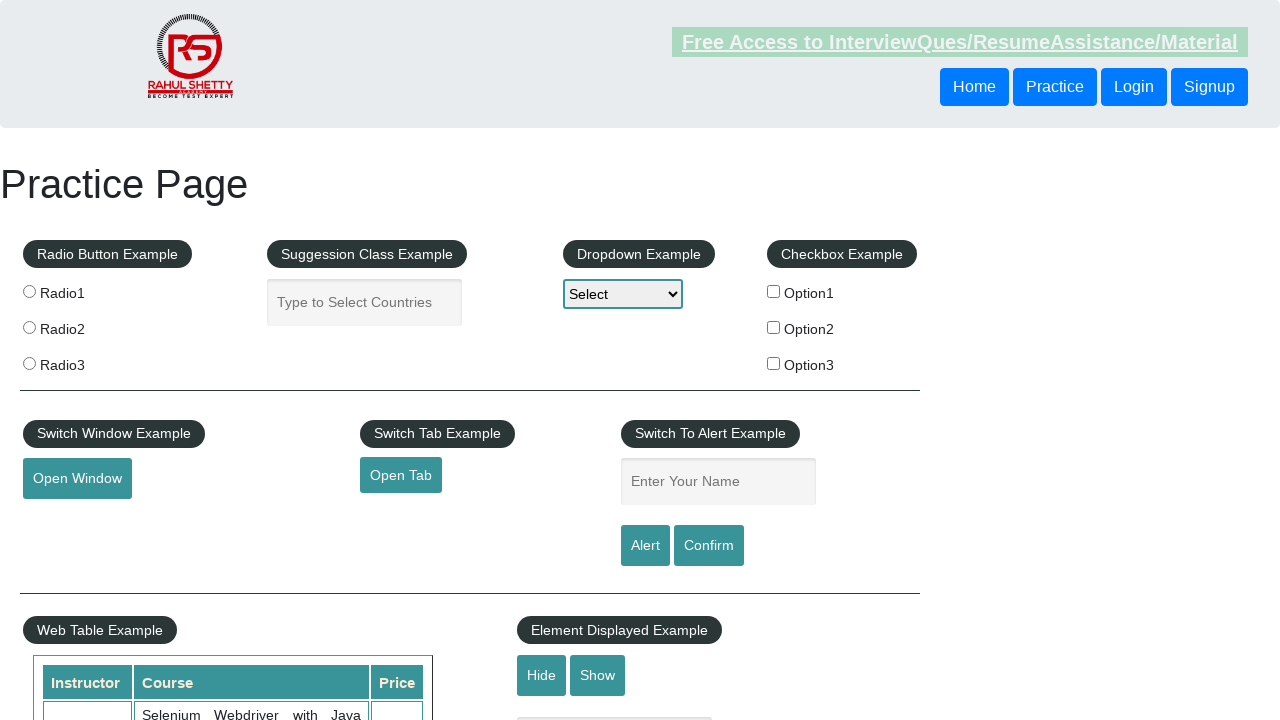

Clicked confirm button to trigger confirmation dialog at (709, 546) on #confirmbtn
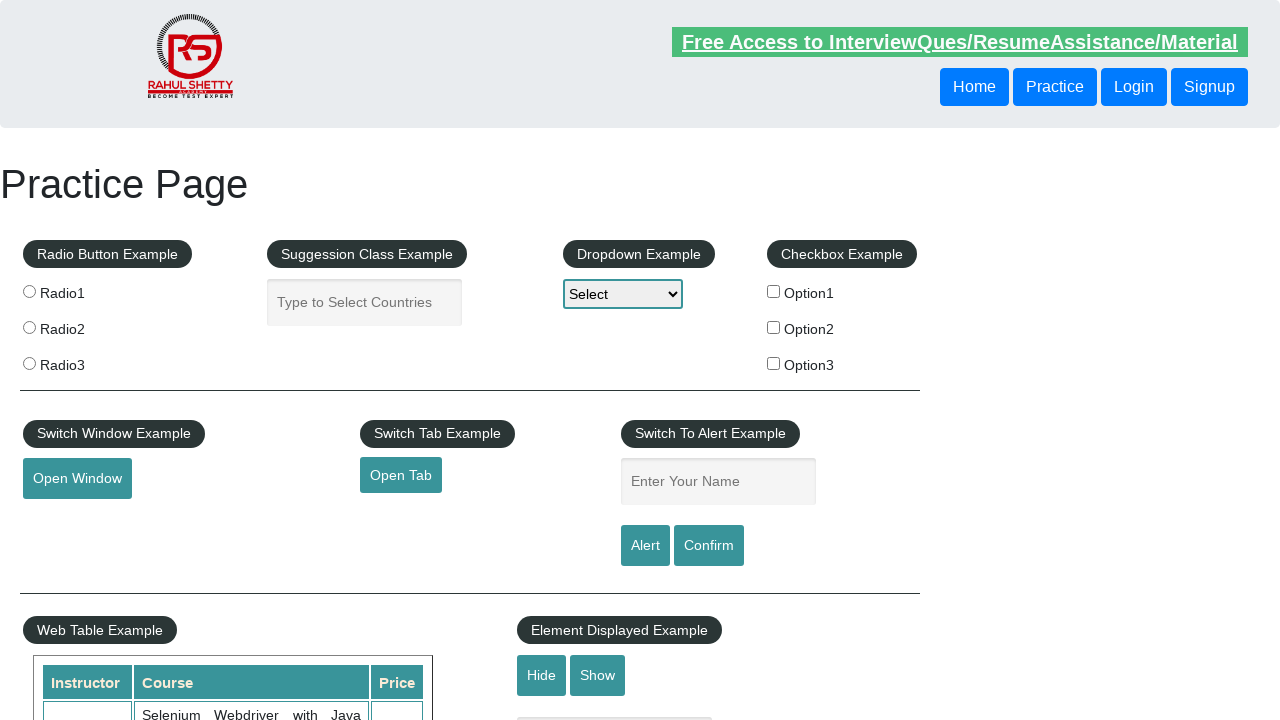

Set up dialog handler to dismiss confirmation dialogs
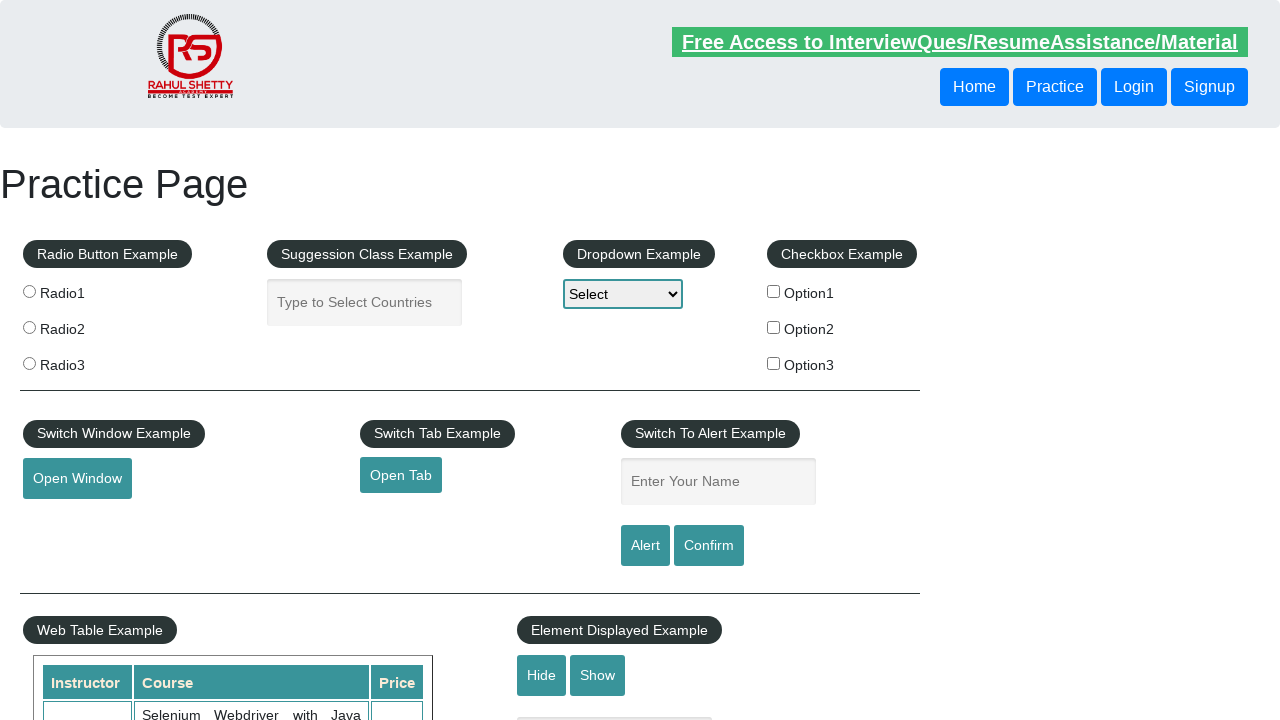

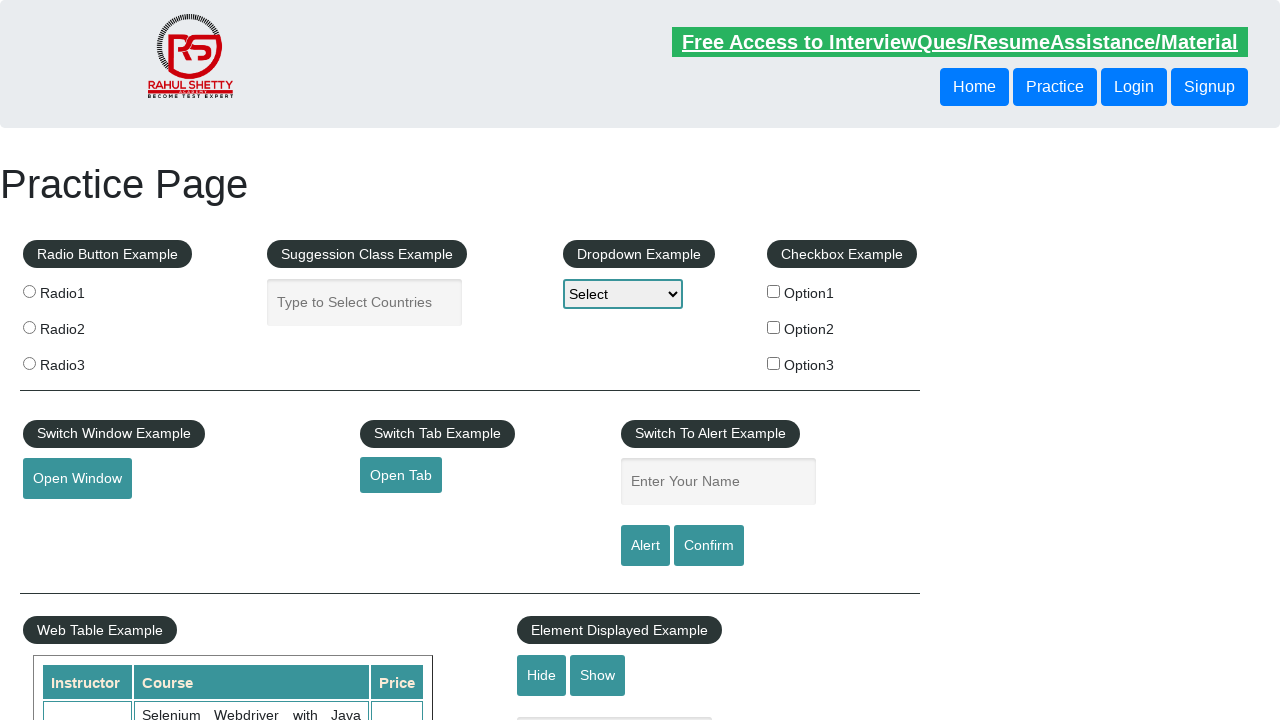